Tests that clicking the "Go to blog" link redirects to the blog page

Starting URL: https://grayinfilmv2.netlify.app/

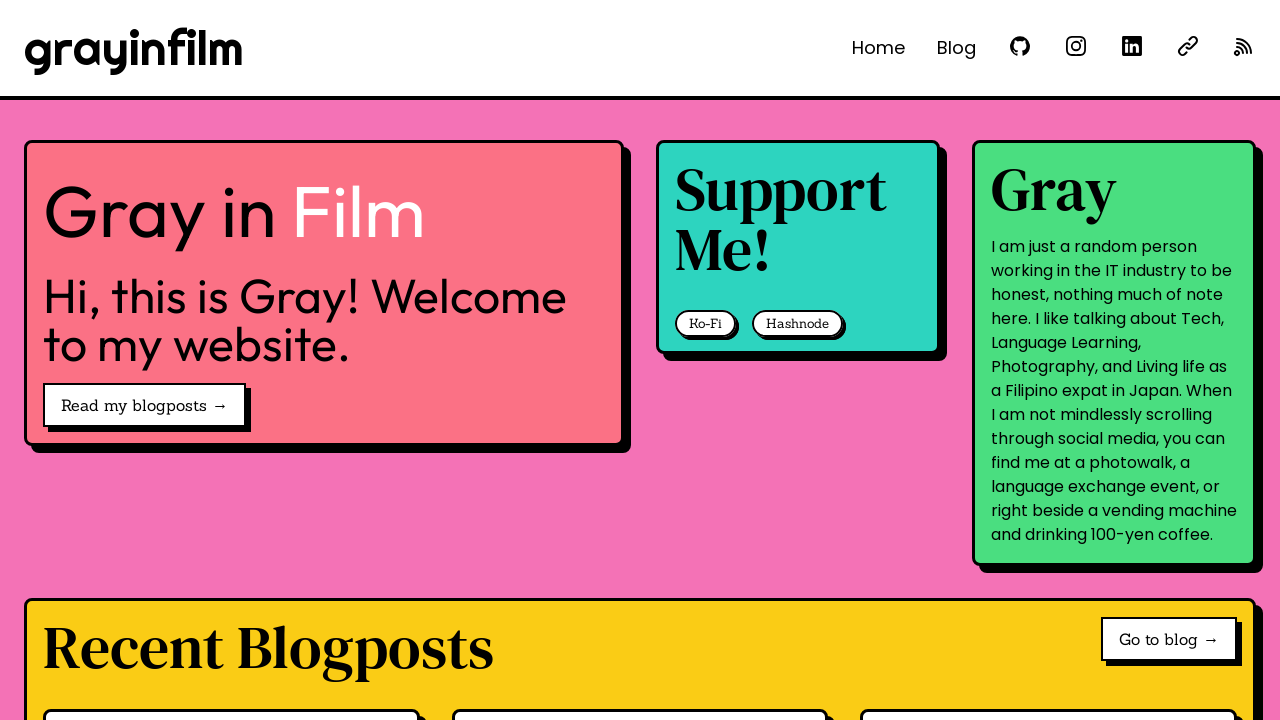

Clicked 'Go to blog →' link at (1169, 639) on internal:role=link[name="Go to blog →"i]
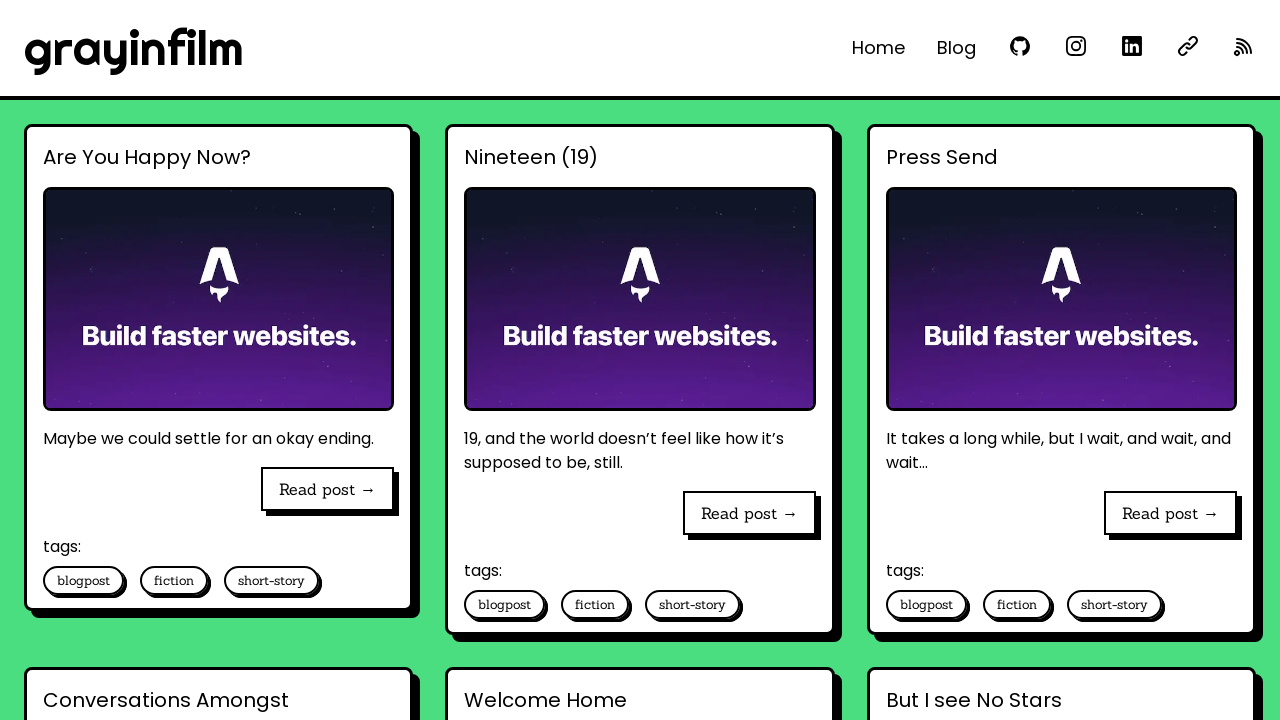

Blog page loaded and URL verified as https://grayinfilmv2.netlify.app/blog/
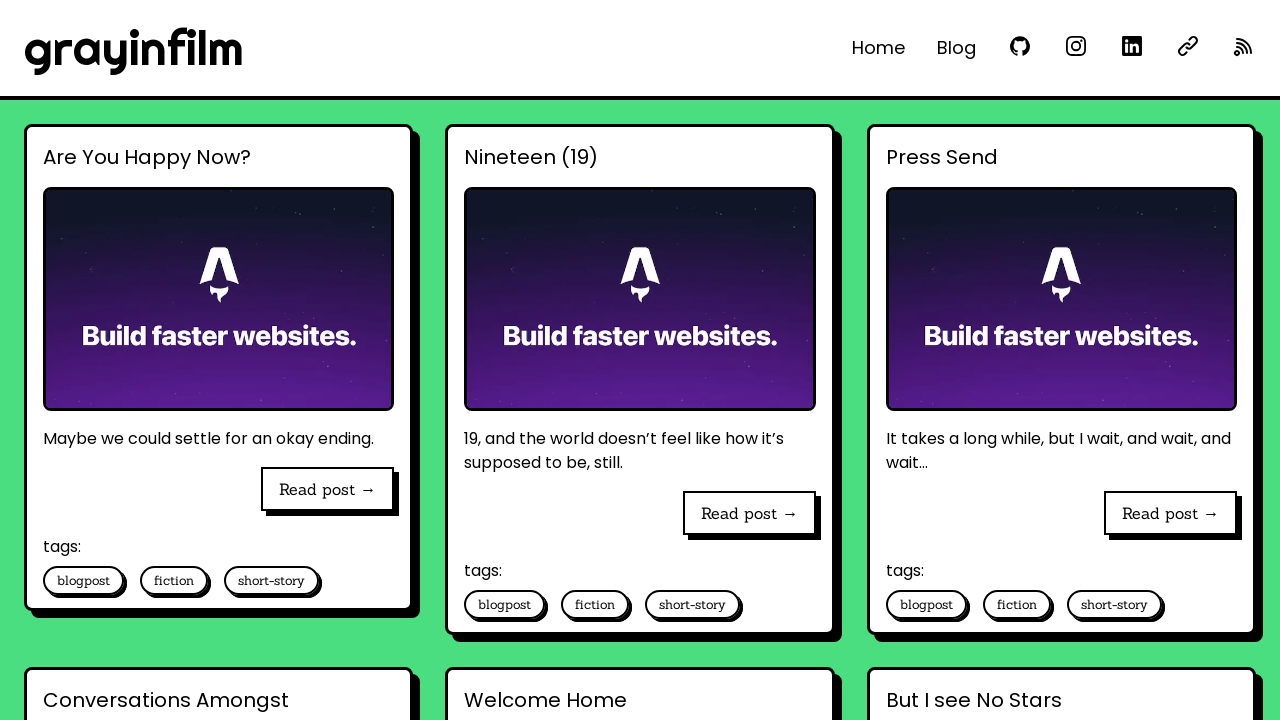

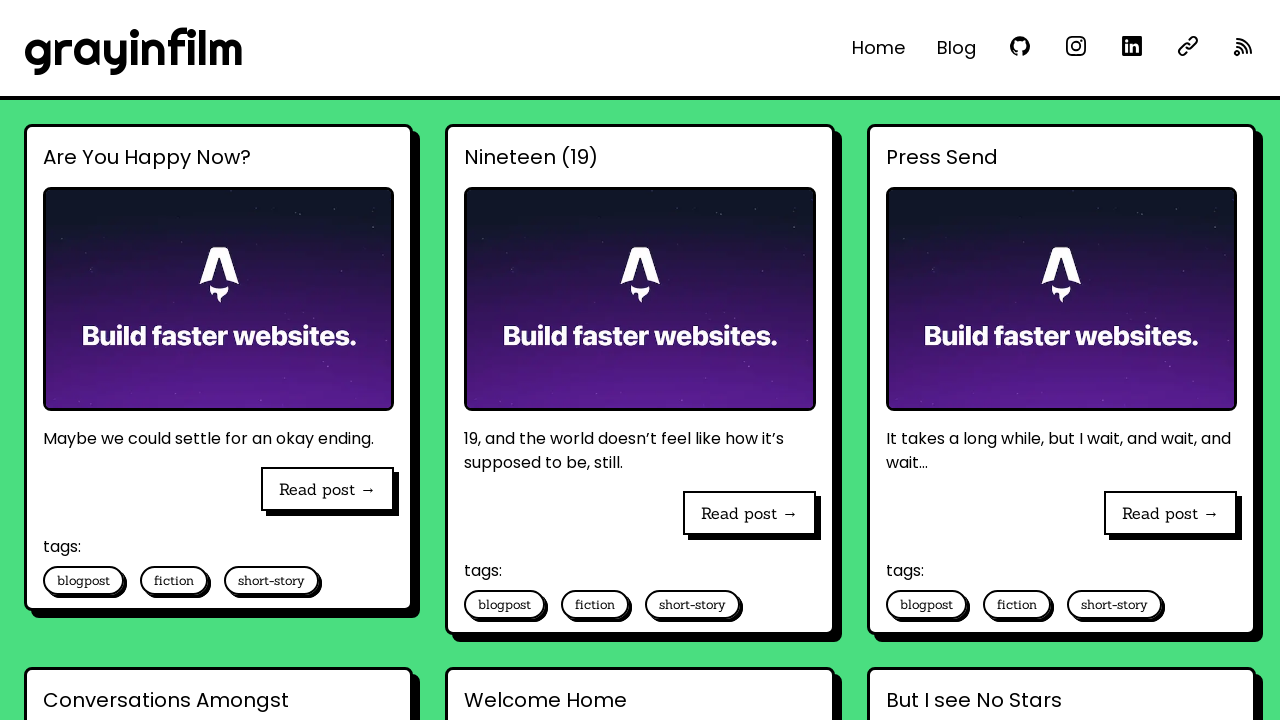